Tests checkbox selection functionality on SpiceJet booking page by finding and clicking specific discount option checkboxes

Starting URL: https://book.spicejet.com/

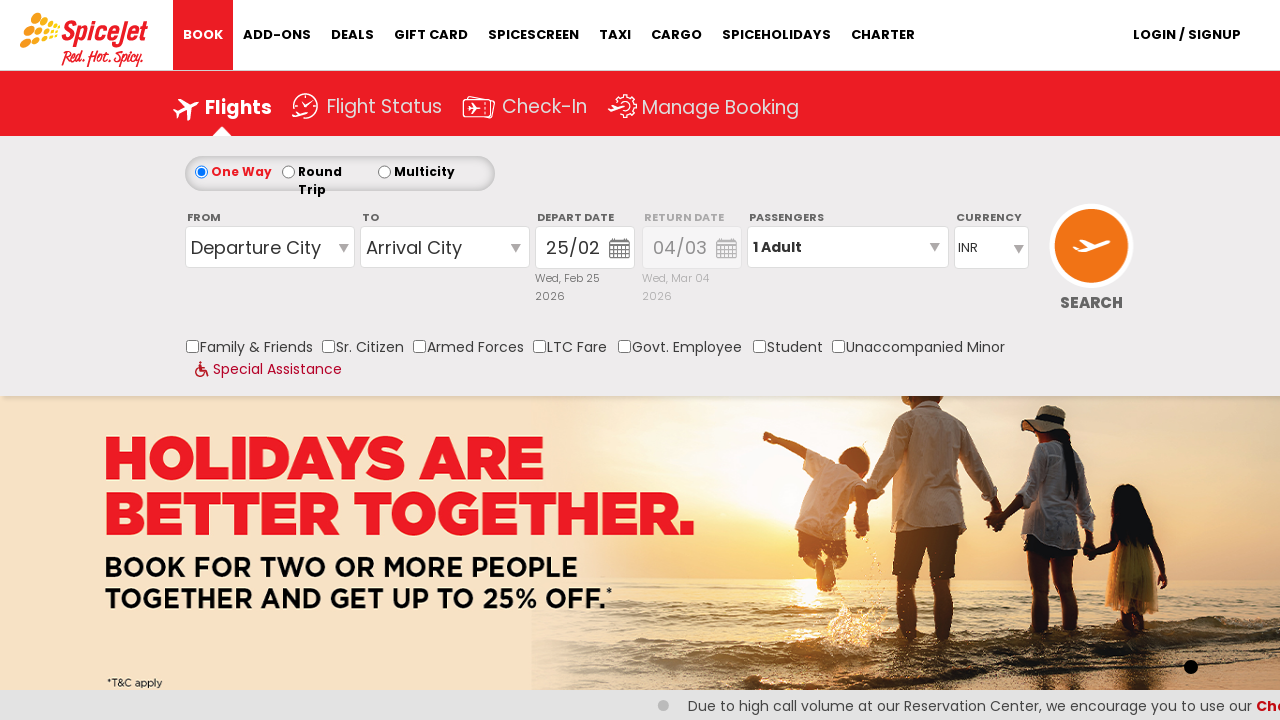

Located all discount checkbox labels on SpiceJet booking page
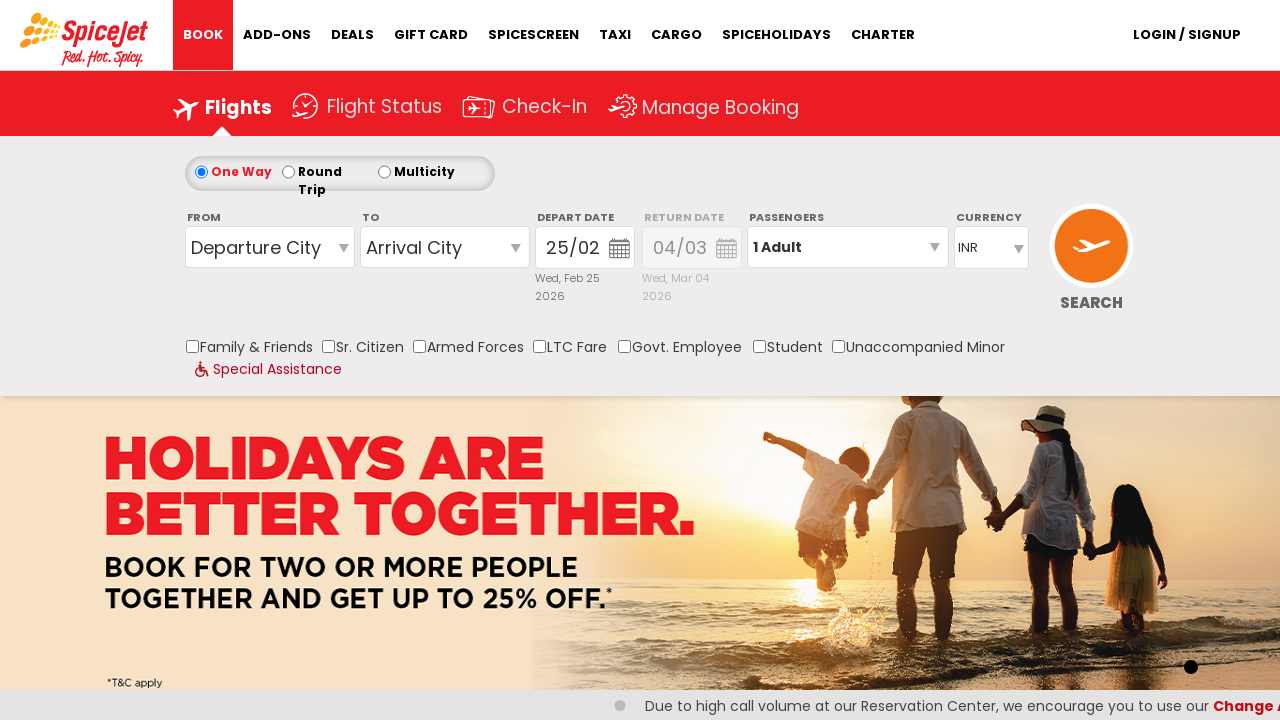

Retrieved text content from discount option: '
                    Family and Friends discount is applicable for a minimum of two passenger (excluding infant) on a single booking, Terms and conditions apply.
                   Family & Friends'
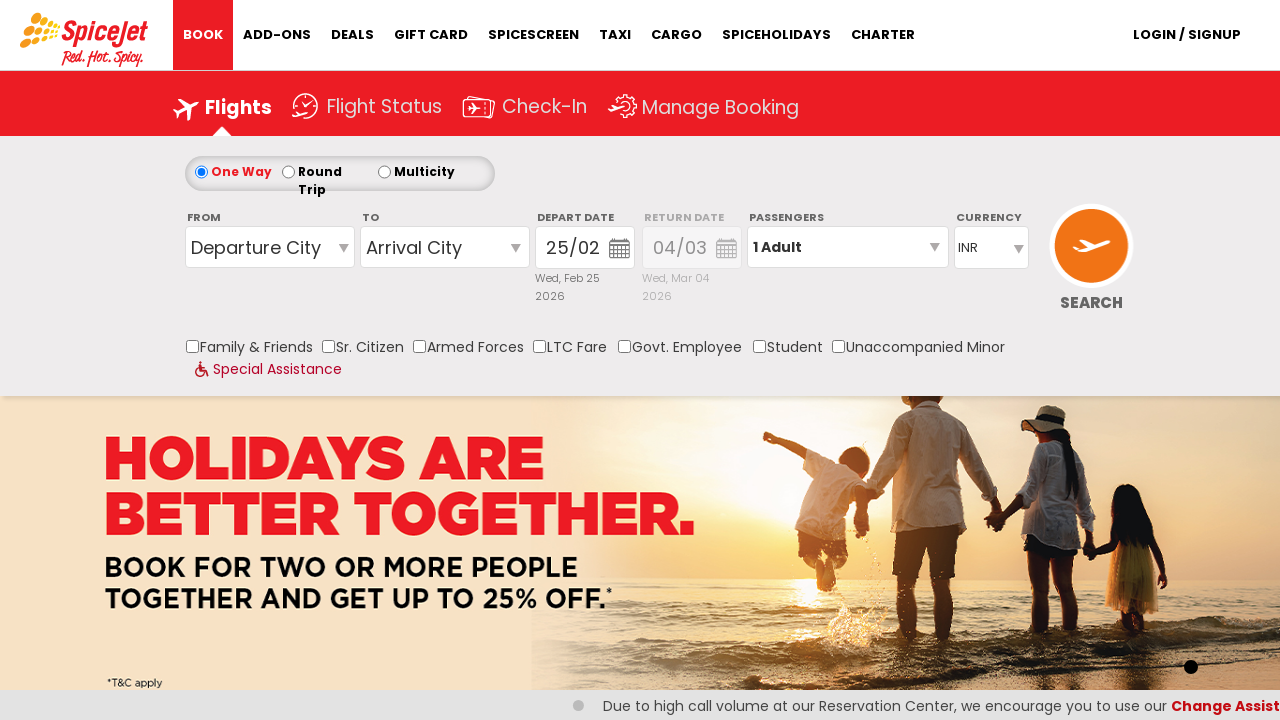

Retrieved text content from discount option: '
					  The special discounted fares are applicable to the Senior citizens above the age of 60 years only. To travel under this fare, the passenger must present a valid age proof at the SpiceJet Check-in counter at the airport.
				  Sr. Citizen'
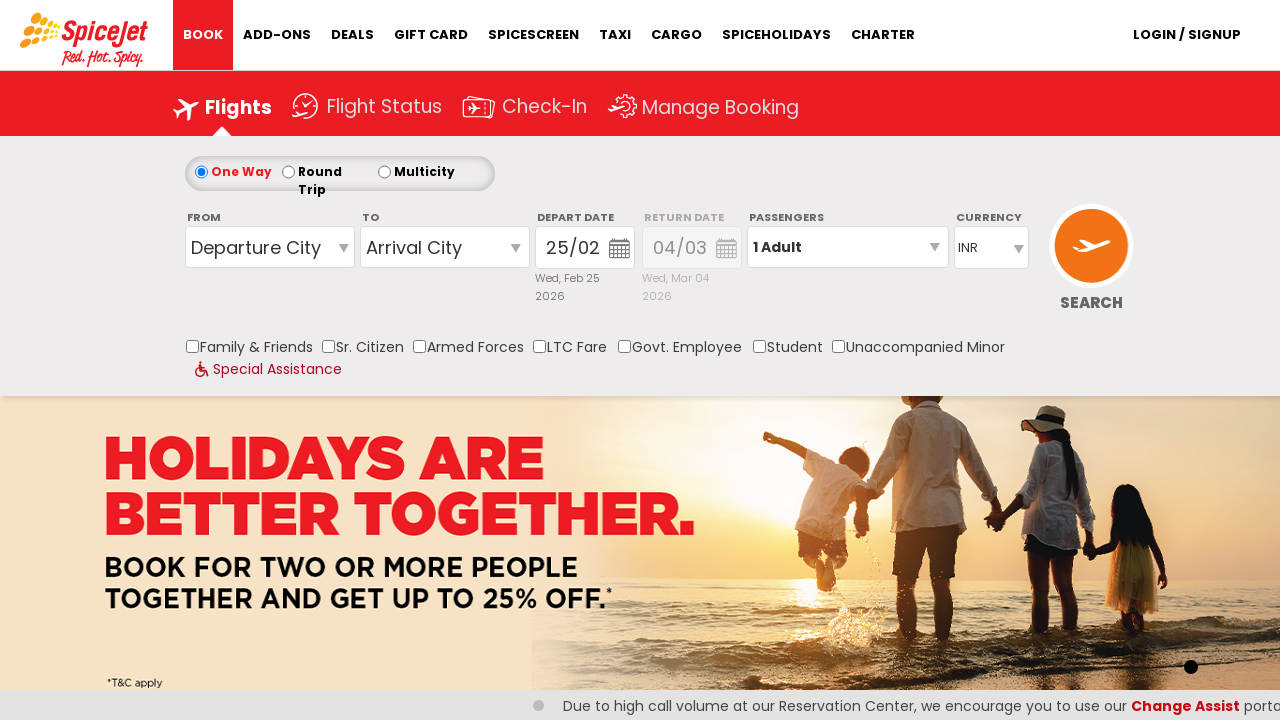

Retrieved text content from discount option: '
                    Applicable for all serving and retired Armed Forces/ Military ID card/ Dependent ID card personnel, Paramilitary Forces personnel and their dependent families. Limited inventory available. Valid photo ID and relevant military card need to be presented for verification at check-in. Conditions apply.
                  Armed Forces'
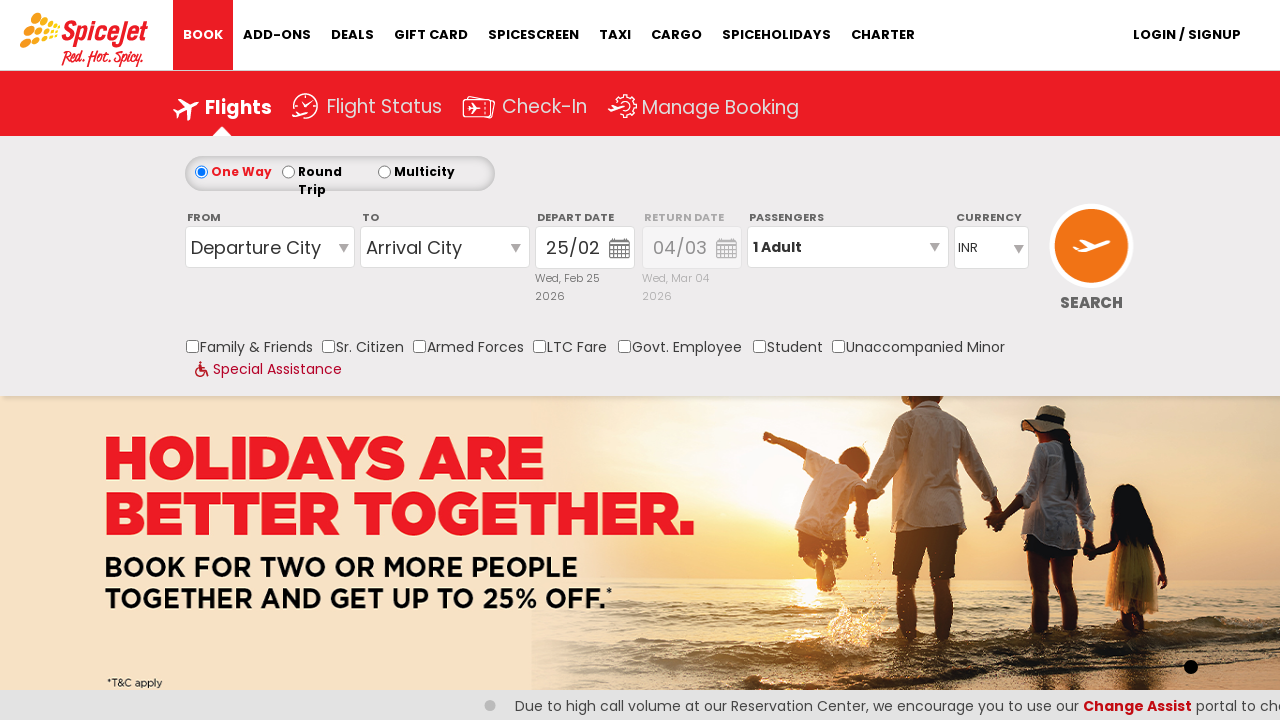

Retrieved text content from discount option: '
		Bookings made under LTC fare would be entitled to:
		Zero Convenience Fee (saving of up to INR 350 per person per segment)
		Complimentary Meal and Beverage
		Complimentary Seat Selection
		Complimentary Excess Check-in Baggage of up to 5 kg
		Cancelation fee INR 1000 per person per sector
		Hold time of 24 hours for booking made at least 3 hours prior to the departure time.
	 LTC Fare'
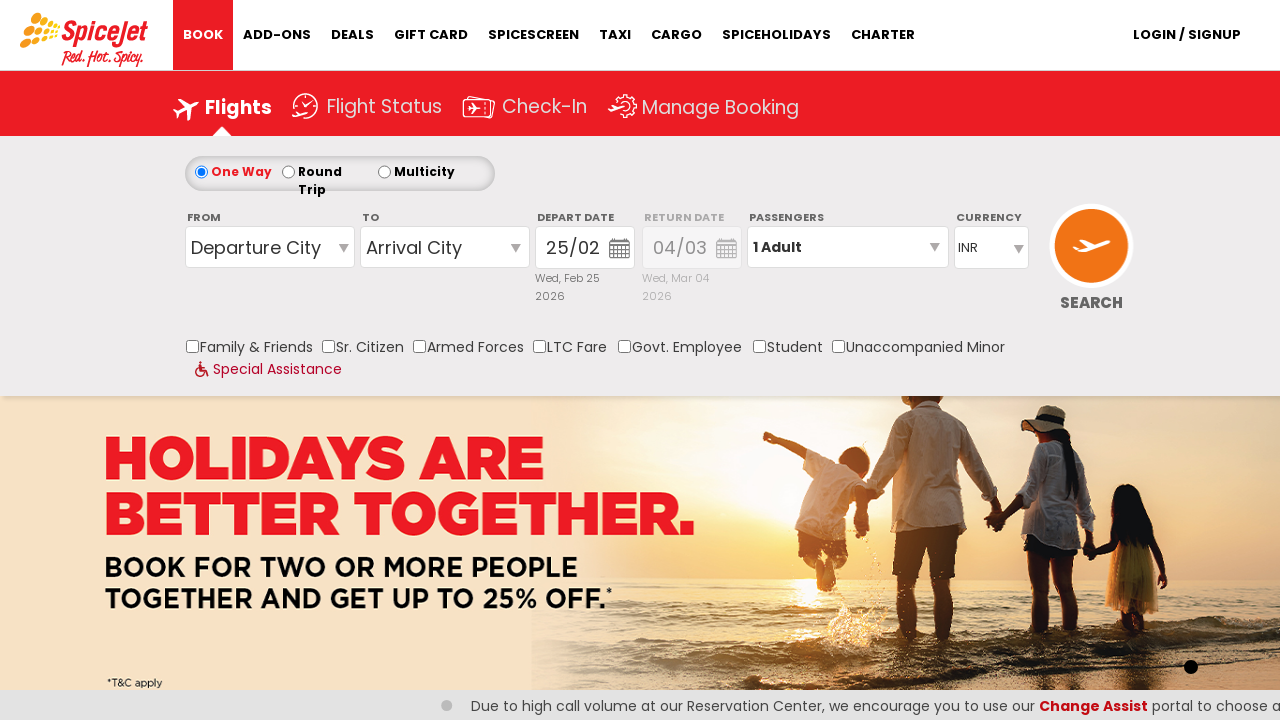

Retrieved text content from discount option: '
    The fares are extended only to government officials for their official travel (those carrying a valid identity card). A valid identity card issued by the employer is a pre-requisite for travel under this offer and passengers will be required to produce the card at the SpiceJet check-in counter at the airport.
  Govt. Employee'
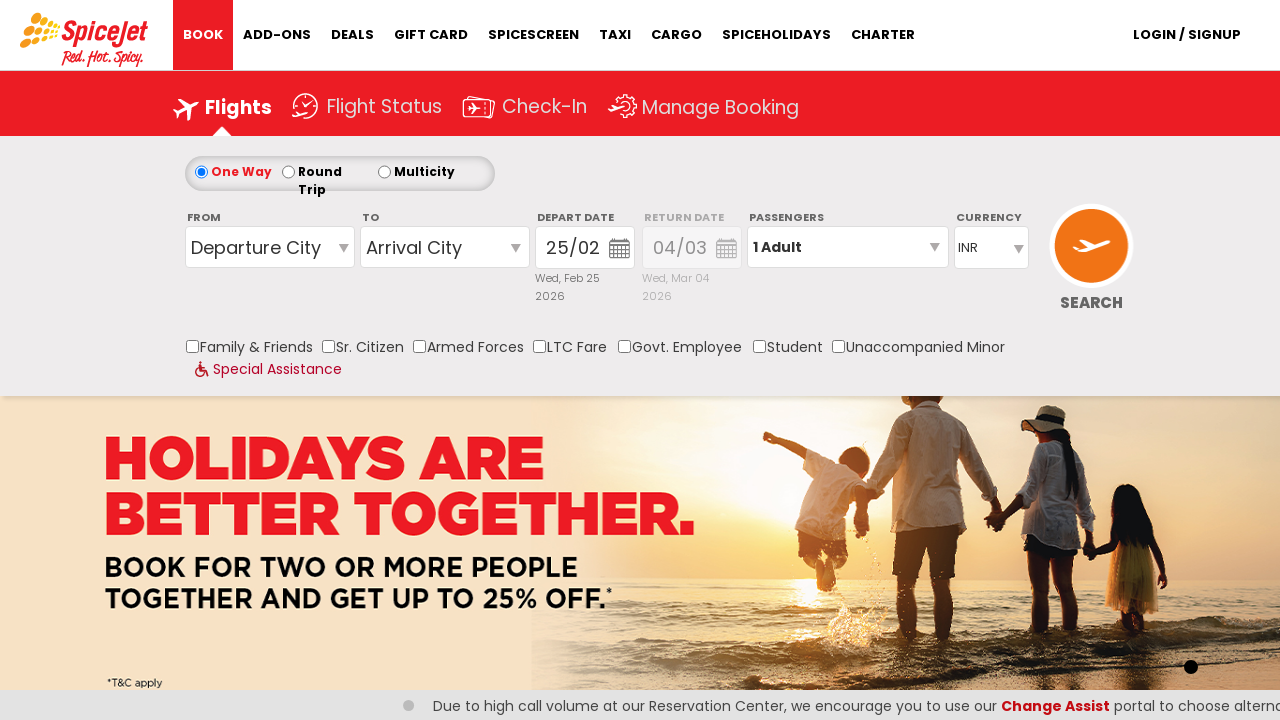

Retrieved text content from discount option: '
					  Applicable for students above the age of 12 years and studying with a bonafide school/university. Students will get up to 16%  discount on base fare and free baggage allowance of 1 pc , 25 Kg ( 15 kg + 10 Kg Extra). Valid student ID is mandatory for verification at time of check-in/boarding. Limited inventory available. Conditions apply.
				  Student'
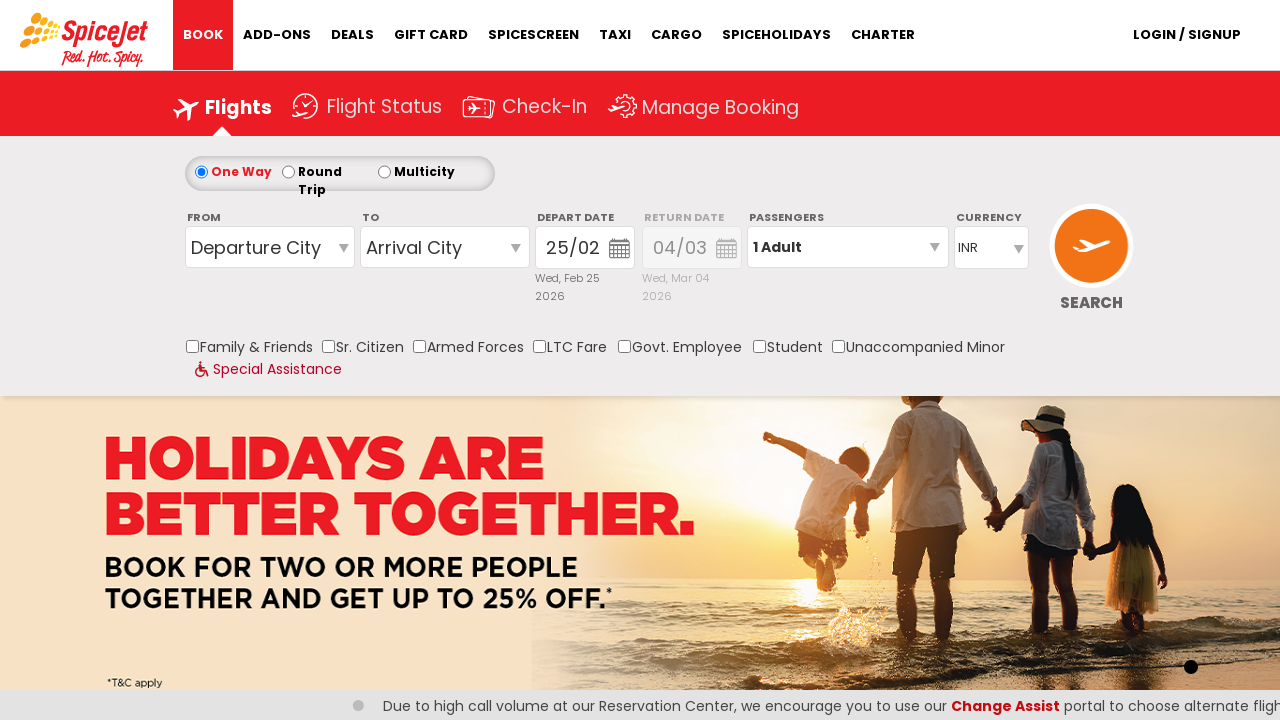

Retrieved text content from discount option: '
	  Children between the ages of 5 and under 12 years who will be traveling alone are considered unaccompanied minors A fee of Rs.2500/ Rs.4500  (Domestic and International respectively) will be applicable each way per unaccompanied minor. Once booked, please fill the 'Unaccompanied Minor form' available on our website. Print 4 copies of the same and bring them with you to the airport. It can be purchased till 2 hours prior to domestic flight departure and 3 hours prior to international flight departure.
  Unaccompanied Minor'
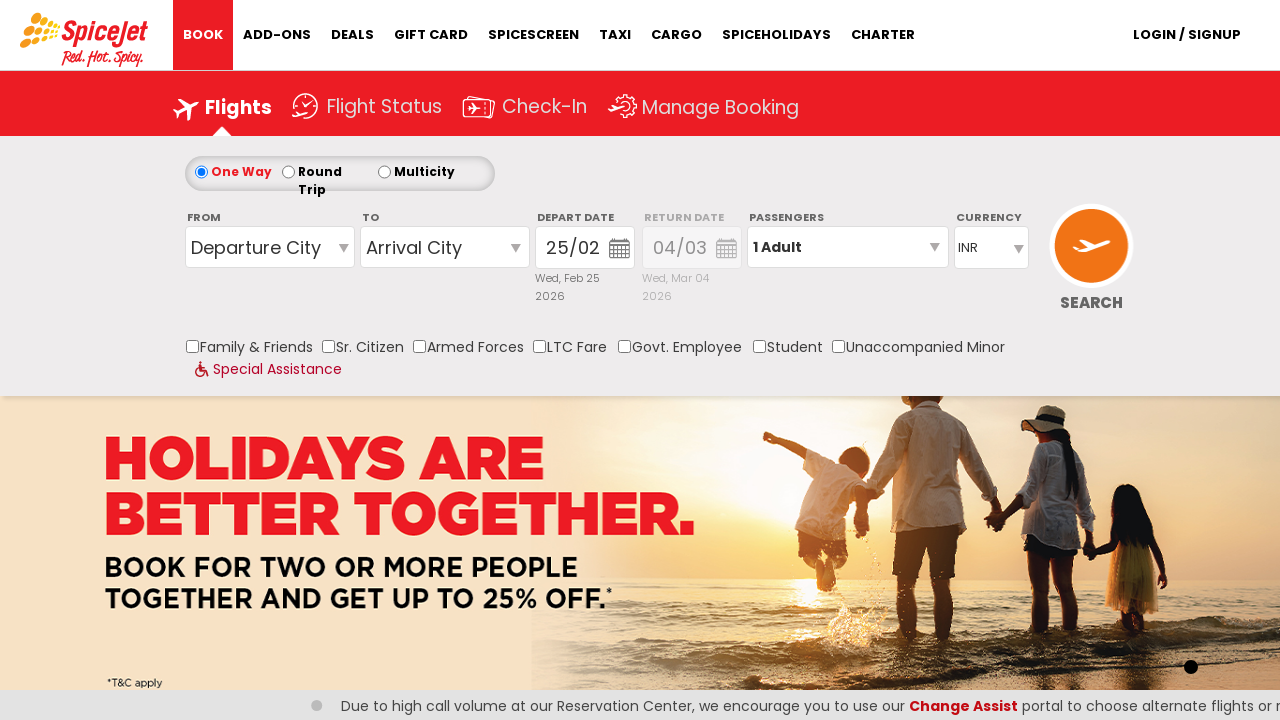

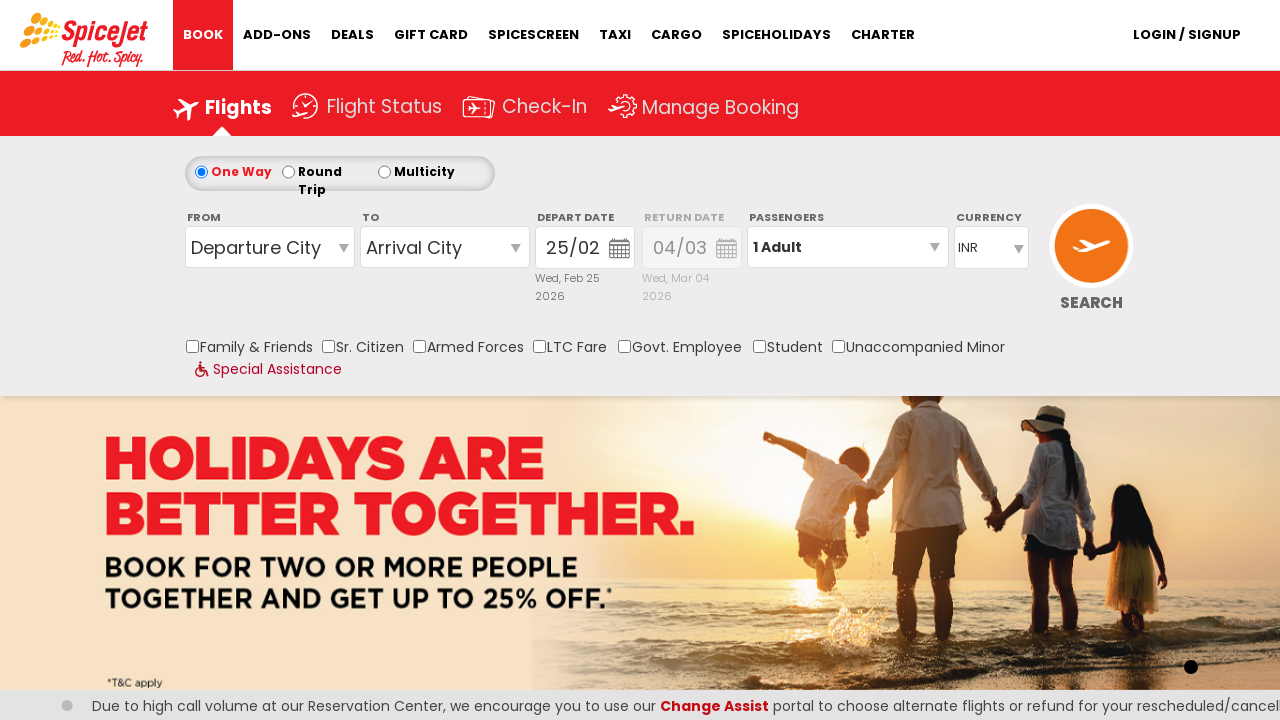